Tests date picker functionality by navigating through calendar years, selecting a specific month and day, and verifying the selected date values

Starting URL: https://rahulshettyacademy.com/seleniumPractise/#/offers

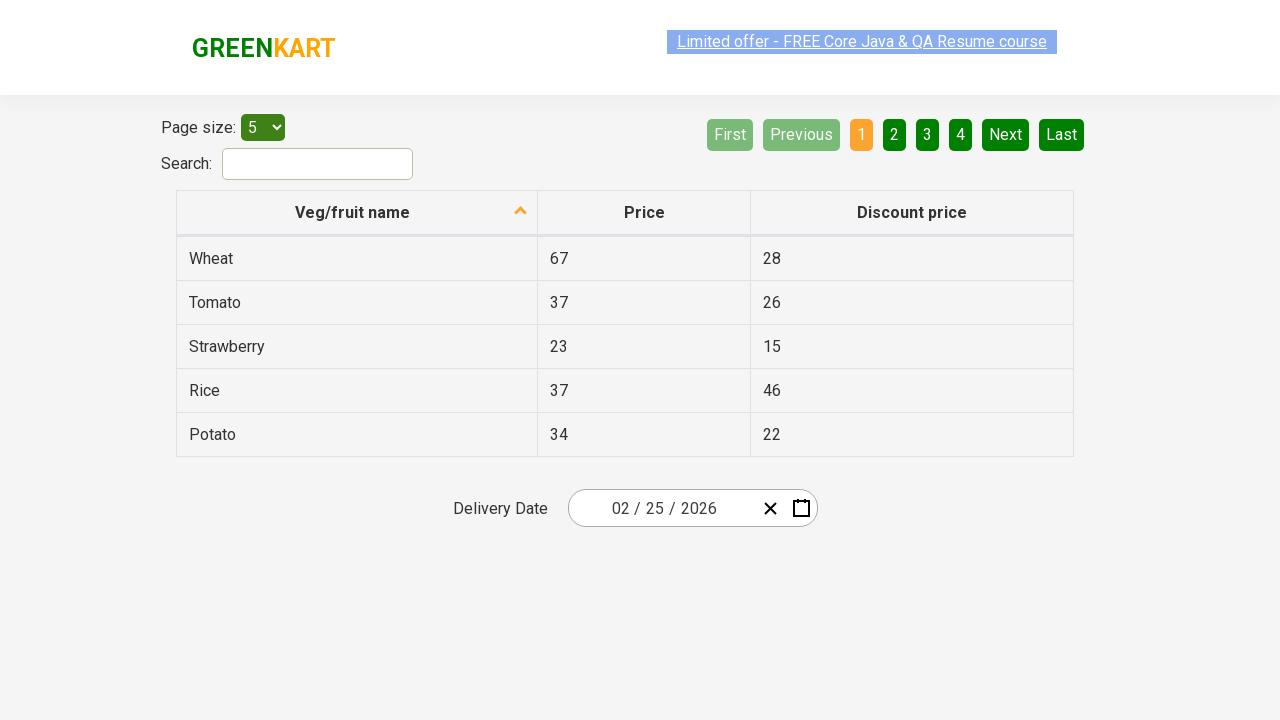

Clicked date picker to open calendar at (662, 508) on div.react-date-picker__inputGroup
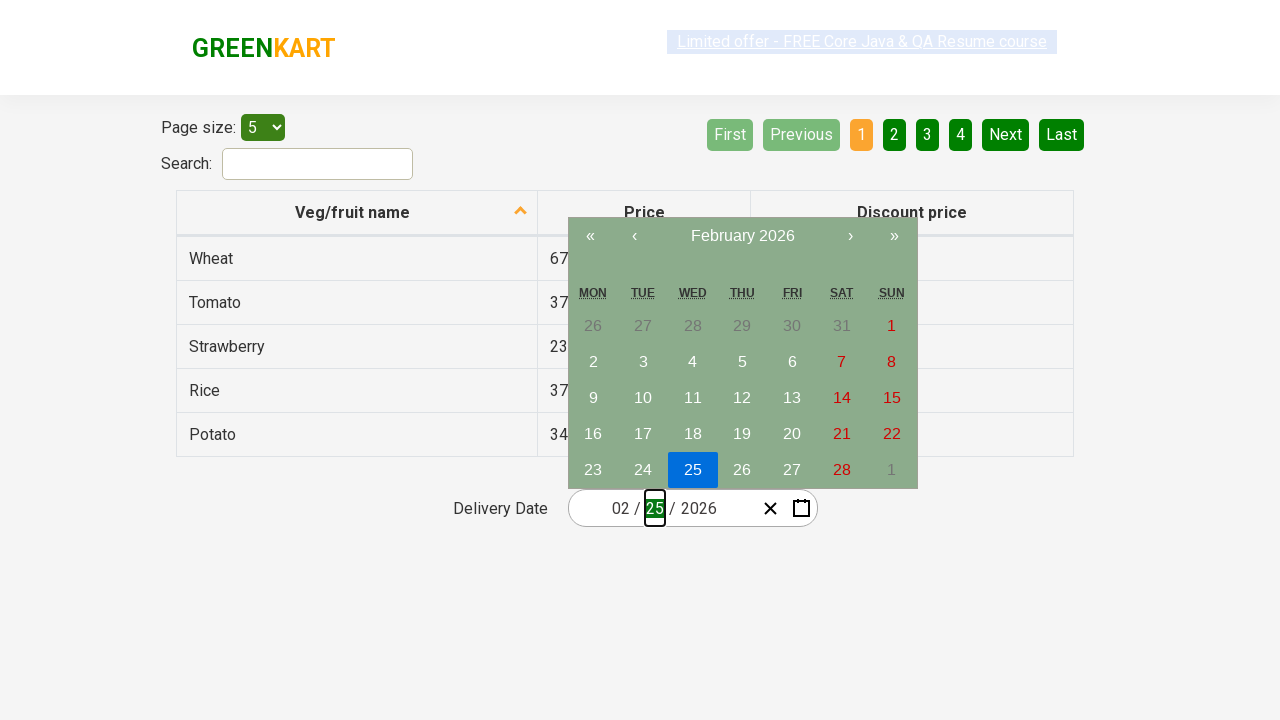

Clicked calendar navigation label to access year view at (742, 236) on .react-calendar__navigation__label__labelText
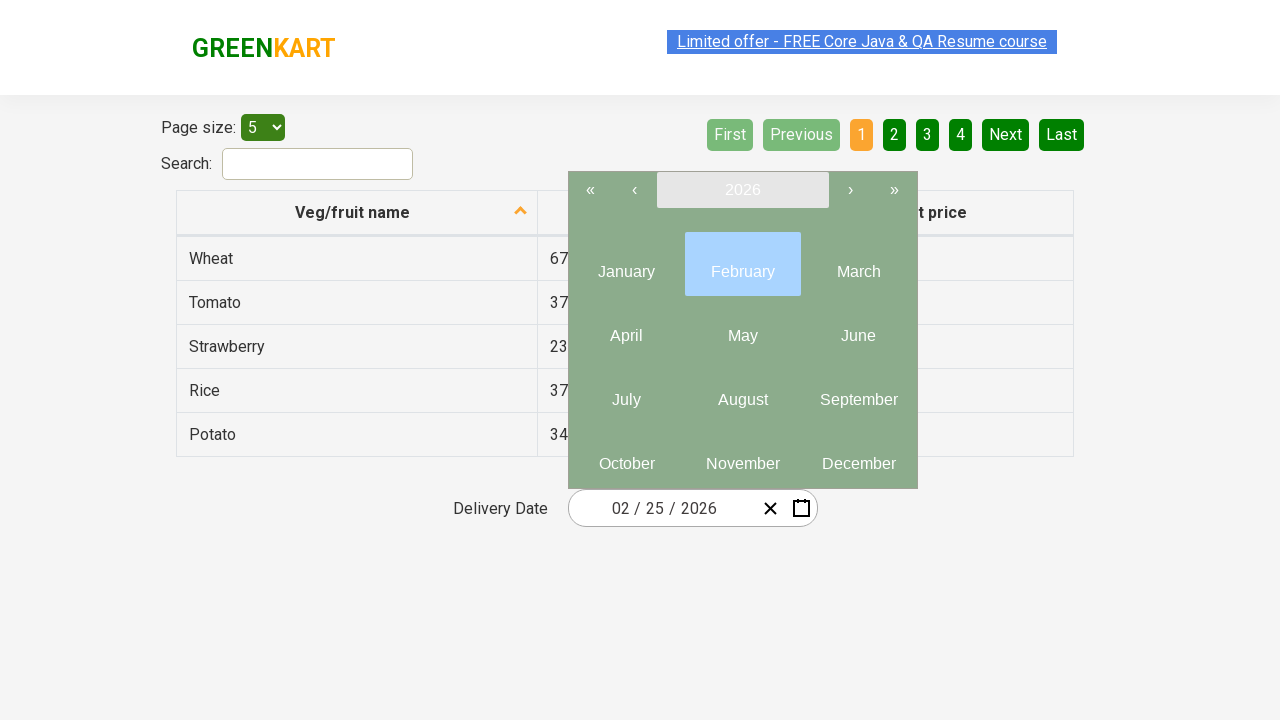

Clicked calendar navigation label again at (742, 190) on .react-calendar__navigation__label
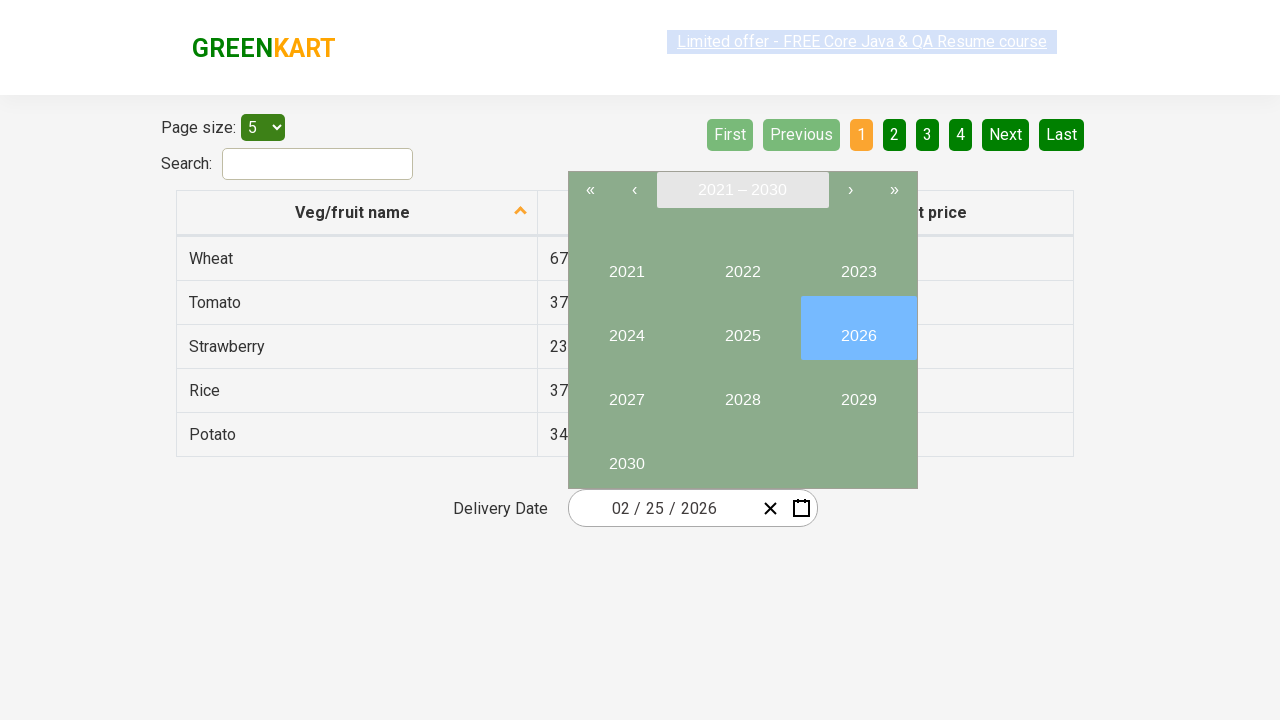

Clicked previous button to navigate to earlier years (current range: 2021-2030) at (634, 190) on button.react-calendar__navigation__prev-button
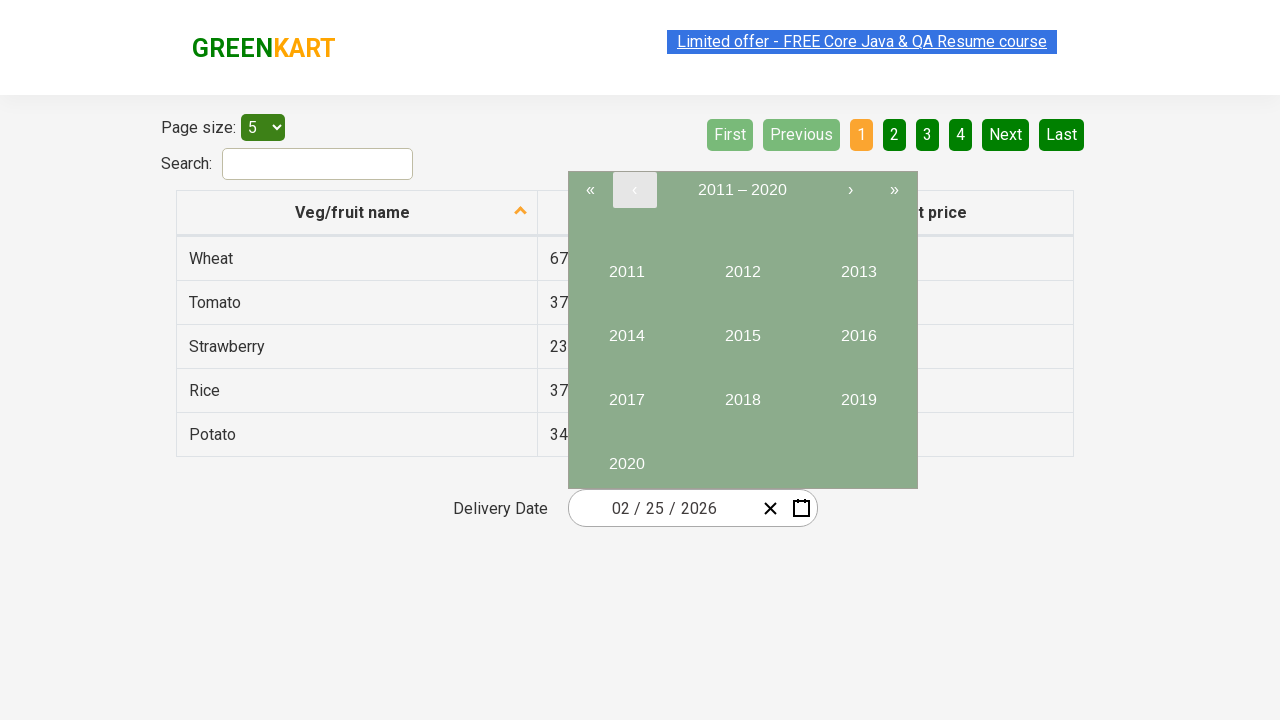

Waited for calendar to update after clicking previous
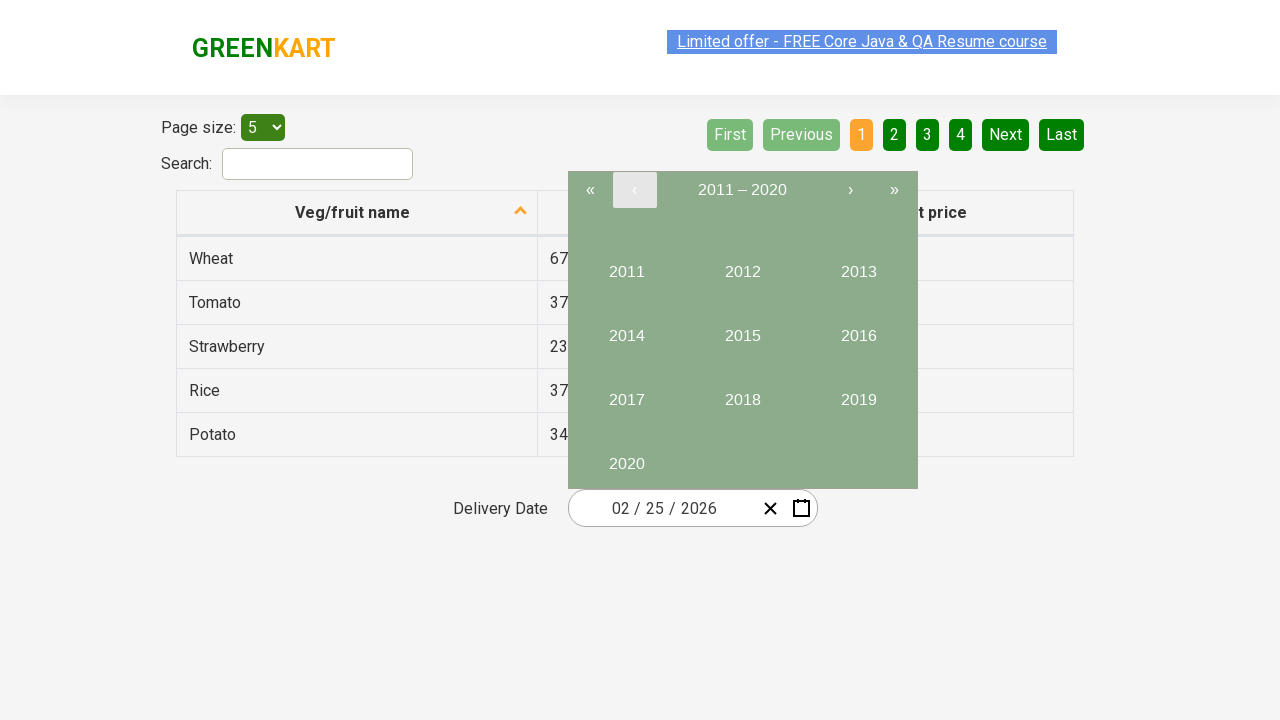

Clicked previous button to navigate to earlier years (current range: 2011-2020) at (634, 190) on button.react-calendar__navigation__prev-button
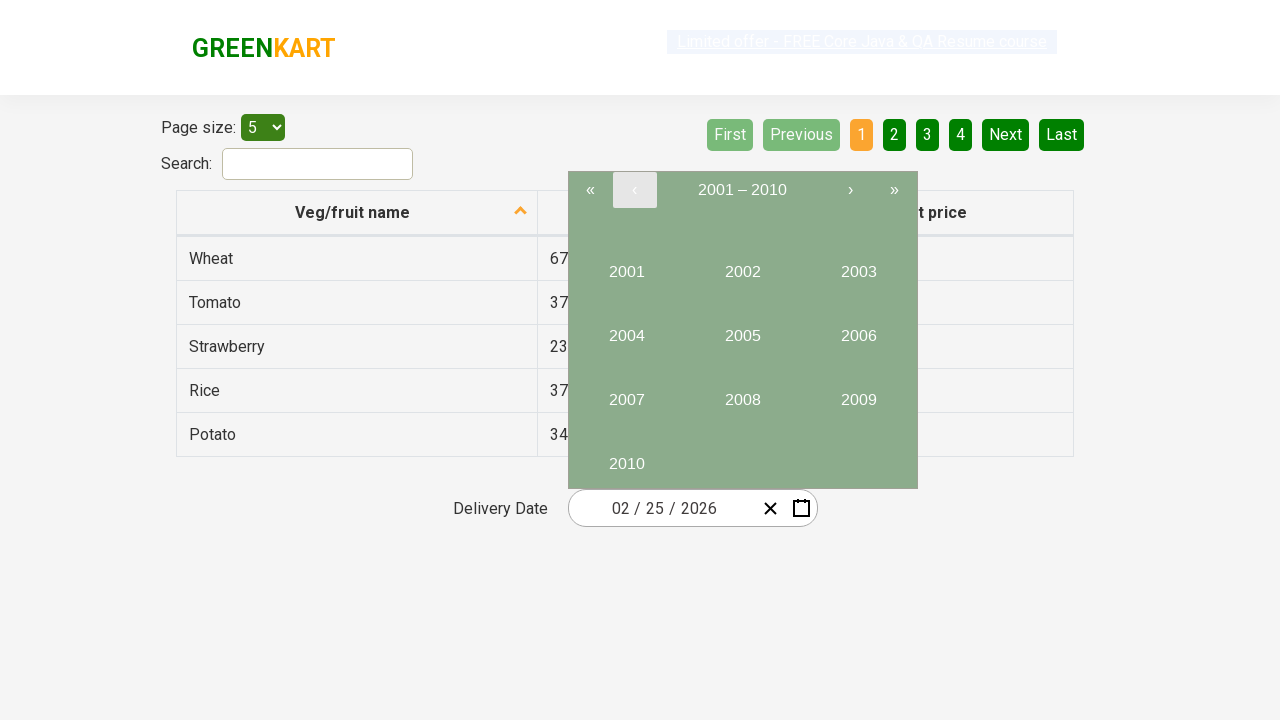

Waited for calendar to update after clicking previous
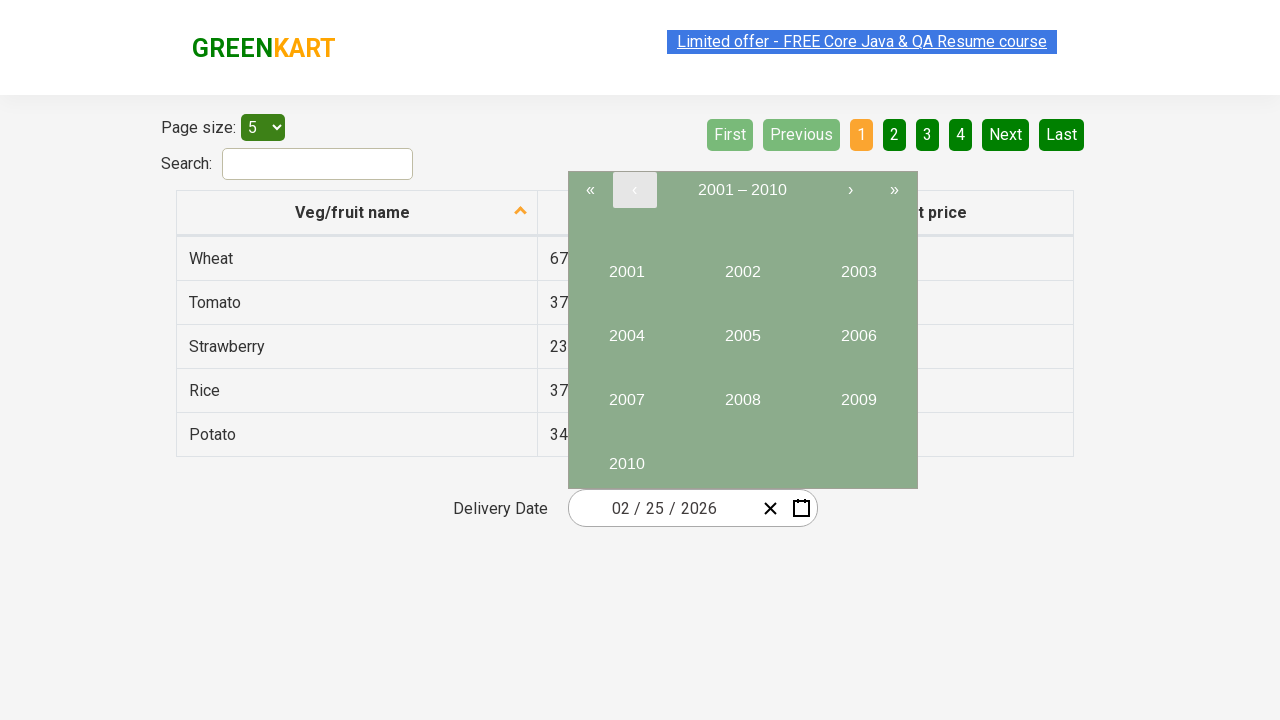

Clicked previous button to navigate to earlier years (current range: 2001-2010) at (634, 190) on button.react-calendar__navigation__prev-button
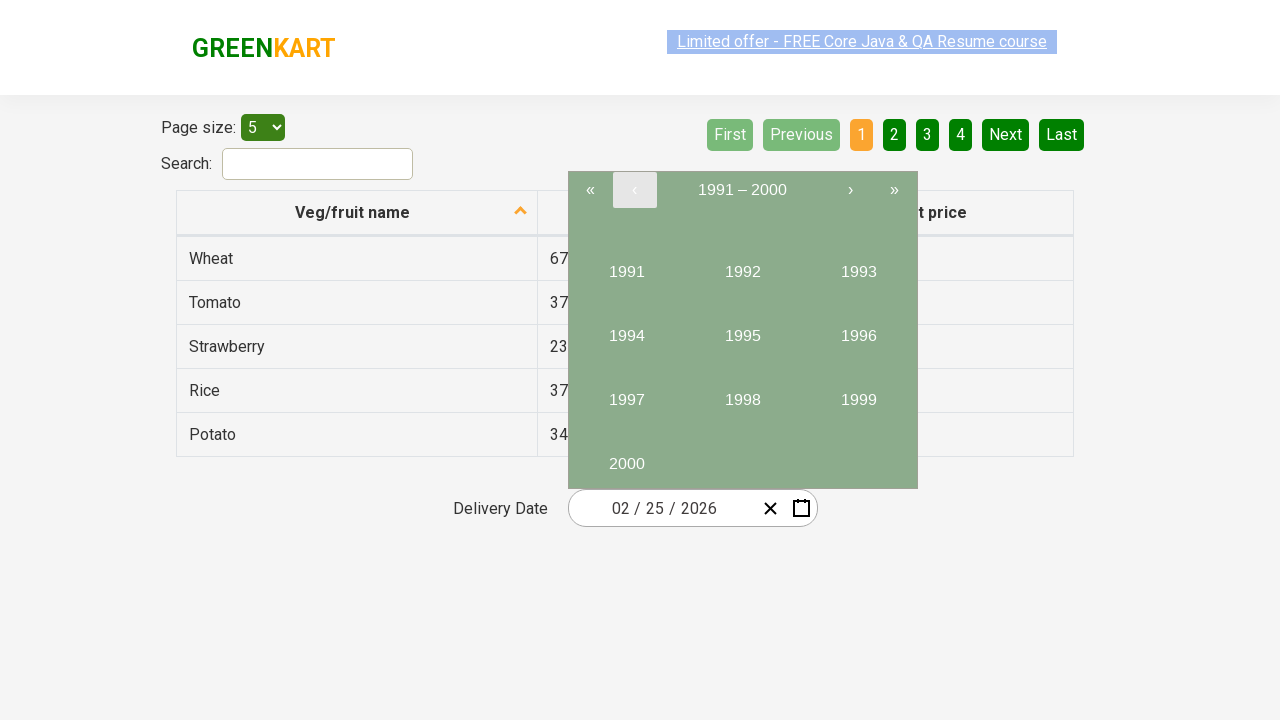

Waited for calendar to update after clicking previous
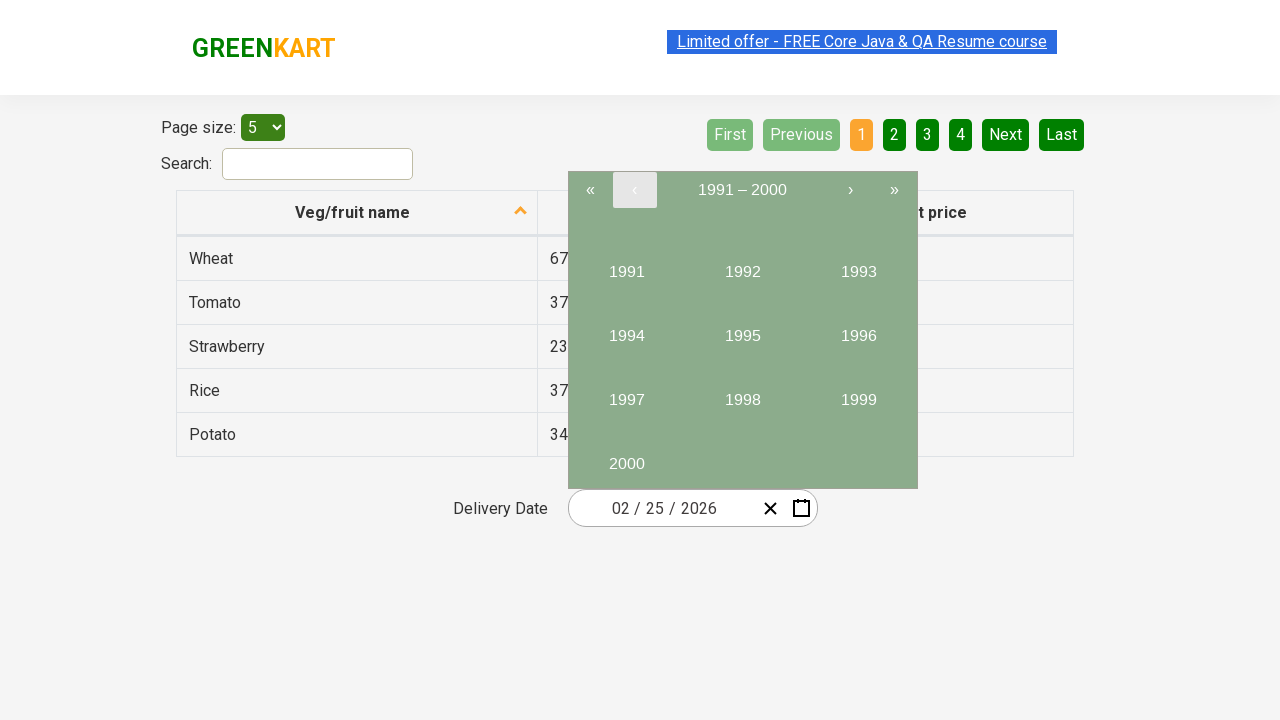

Clicked previous button to navigate to earlier years (current range: 1991-2000) at (634, 190) on button.react-calendar__navigation__prev-button
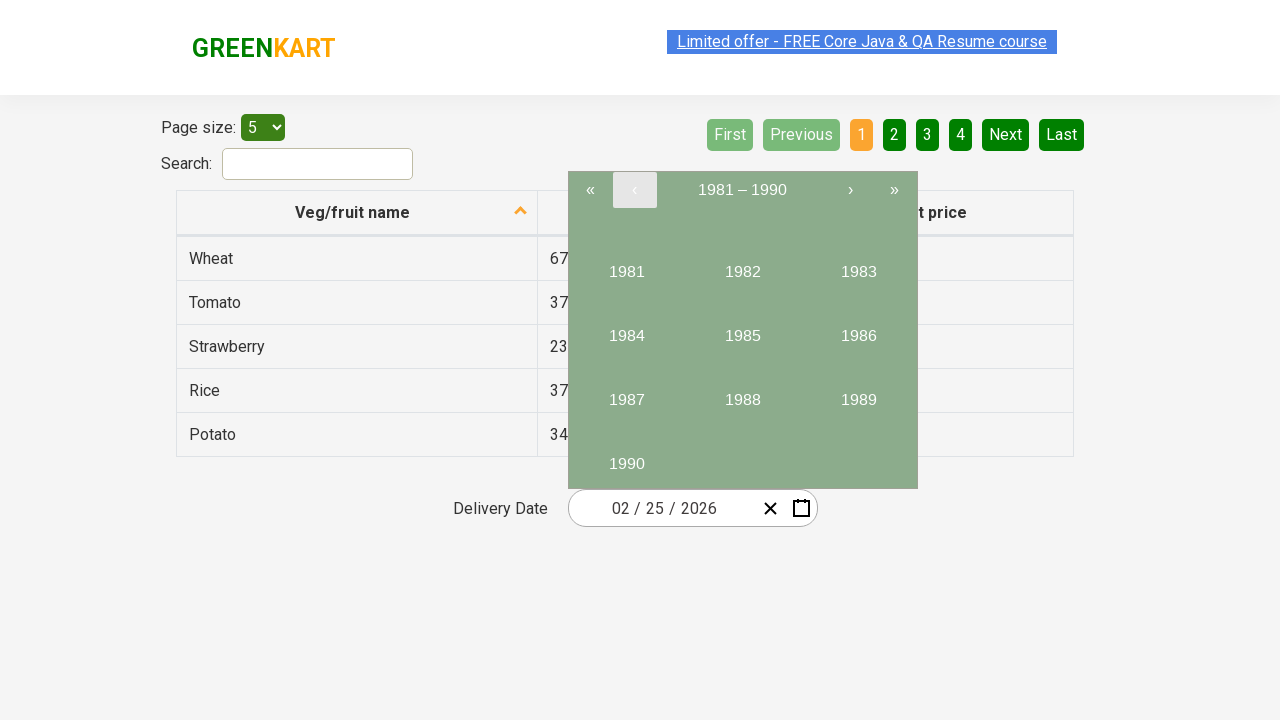

Waited for calendar to update after clicking previous
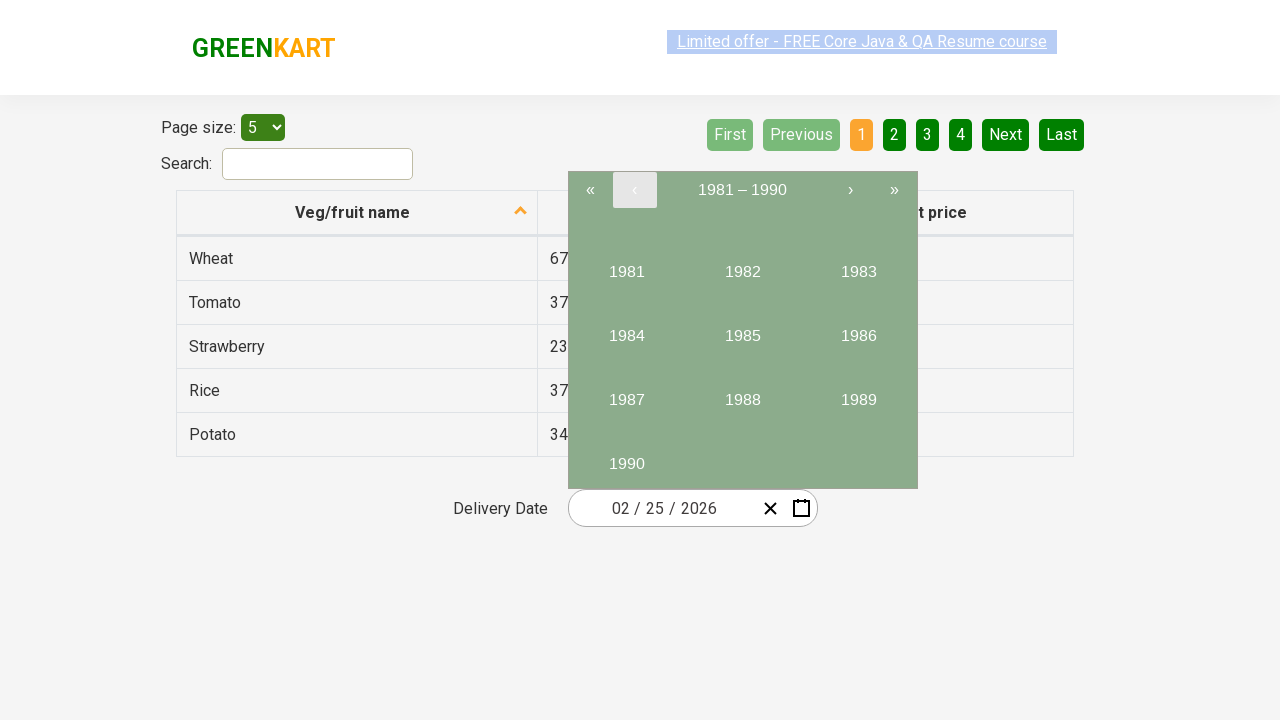

Selected year 1990 from calendar at (626, 456) on .react-calendar__tile >> internal:has-text="1990"i
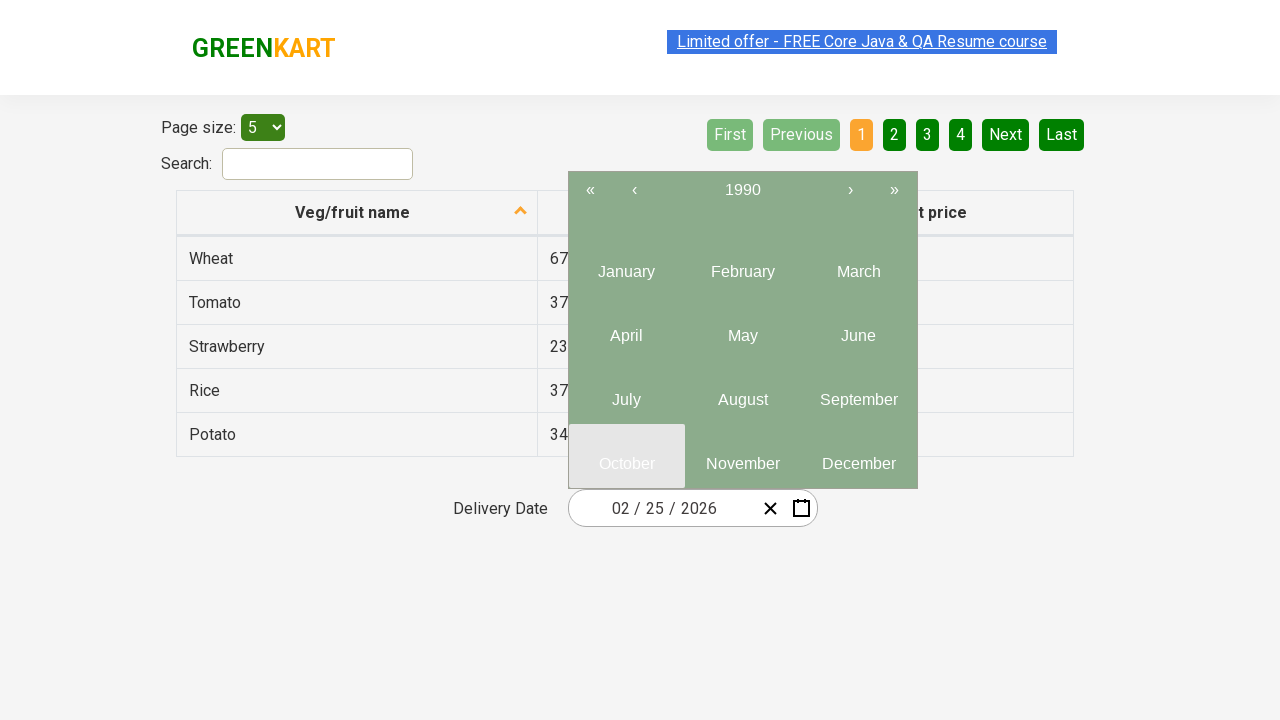

Selected month 5 from year view at (742, 328) on button.react-calendar__year-view__months__month >> nth=4
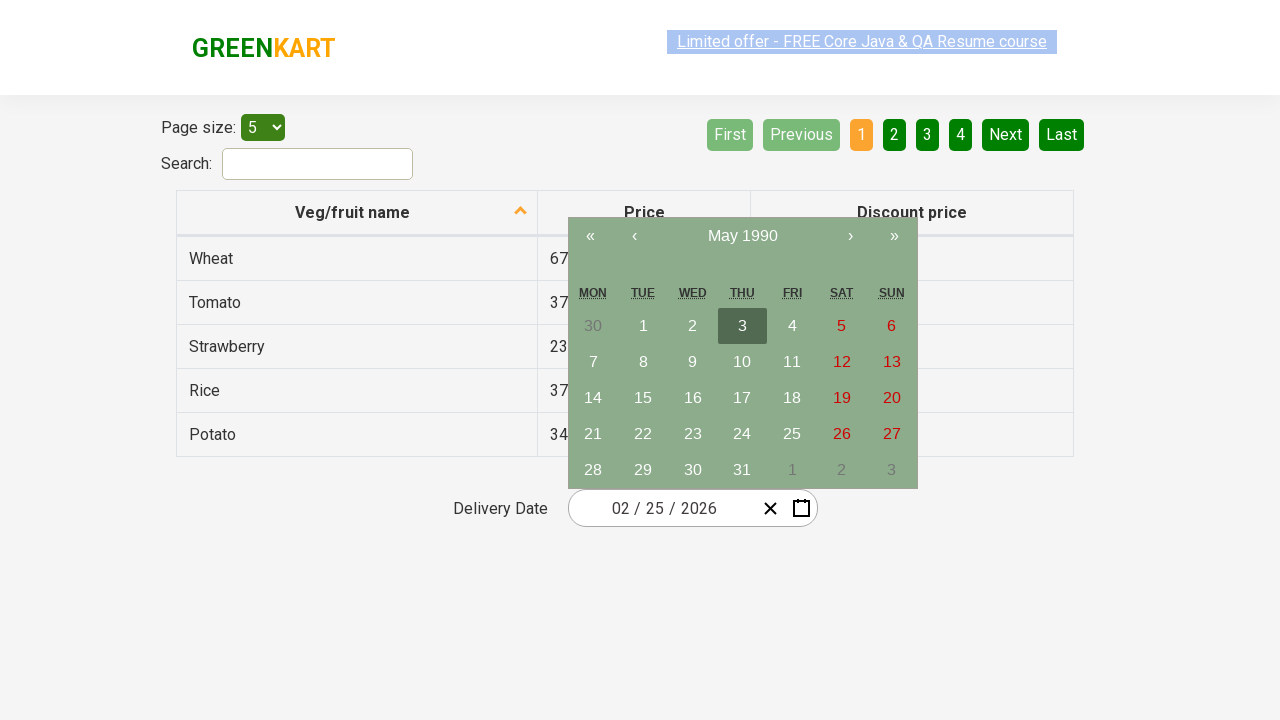

Selected day 10 from month view at (742, 362) on button.react-calendar__month-view__days__day >> internal:has-text="10"i
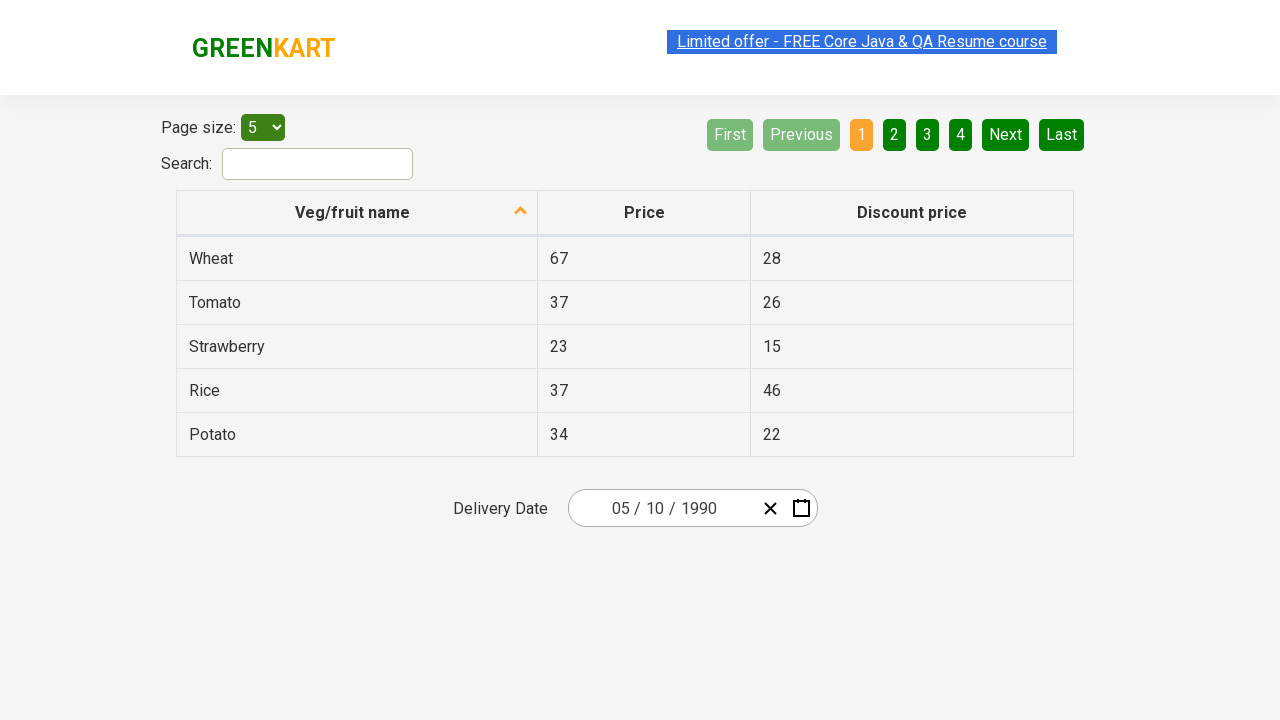

Verified that month field contains 5
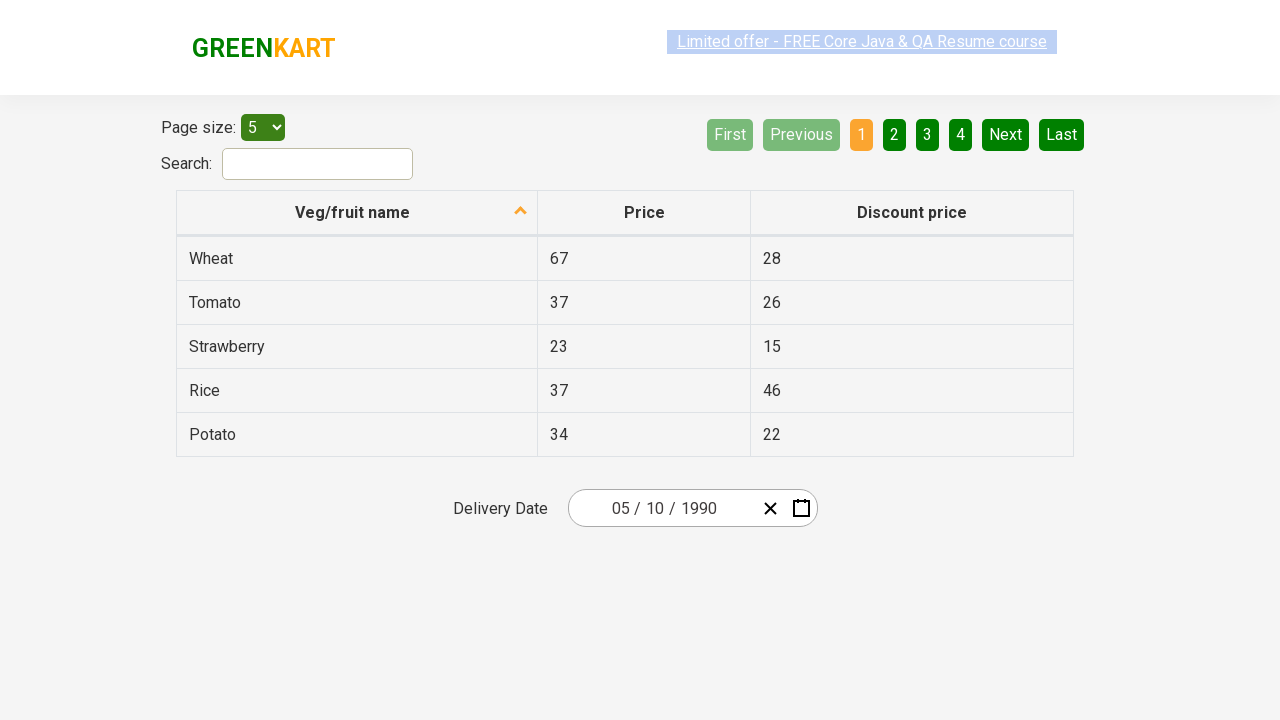

Verified that day field contains 10
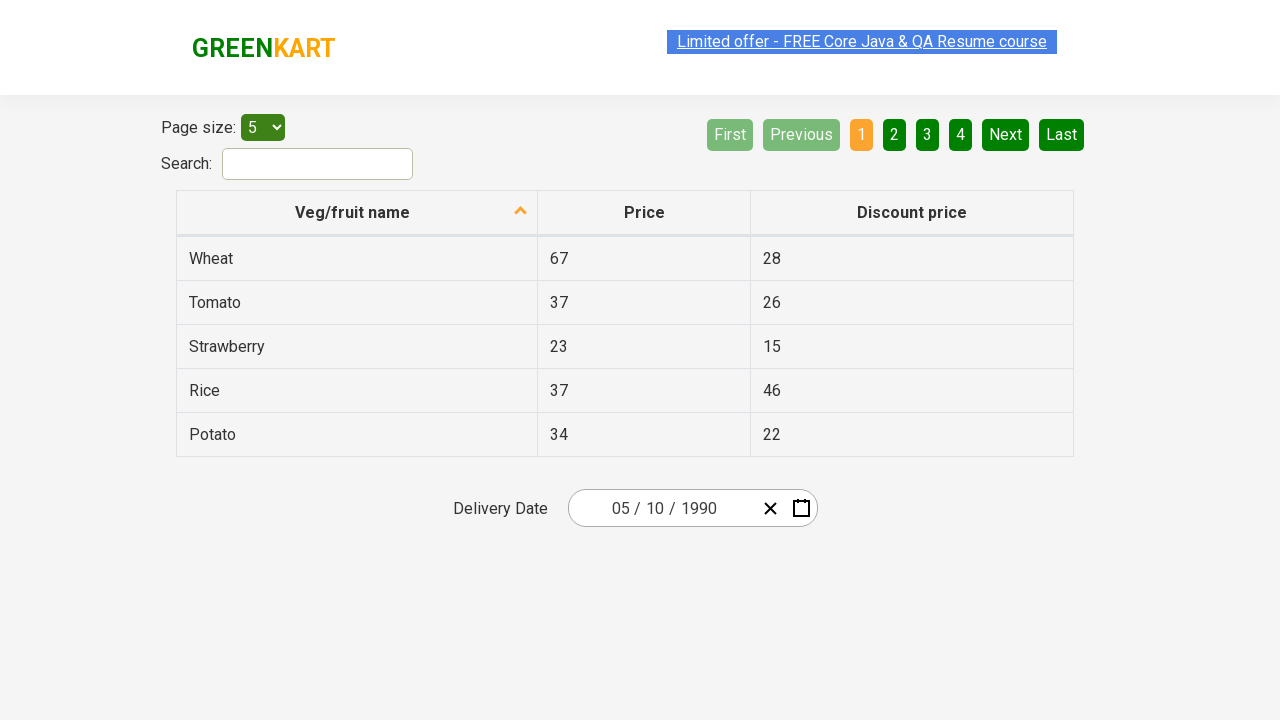

Verified that year field contains 1990
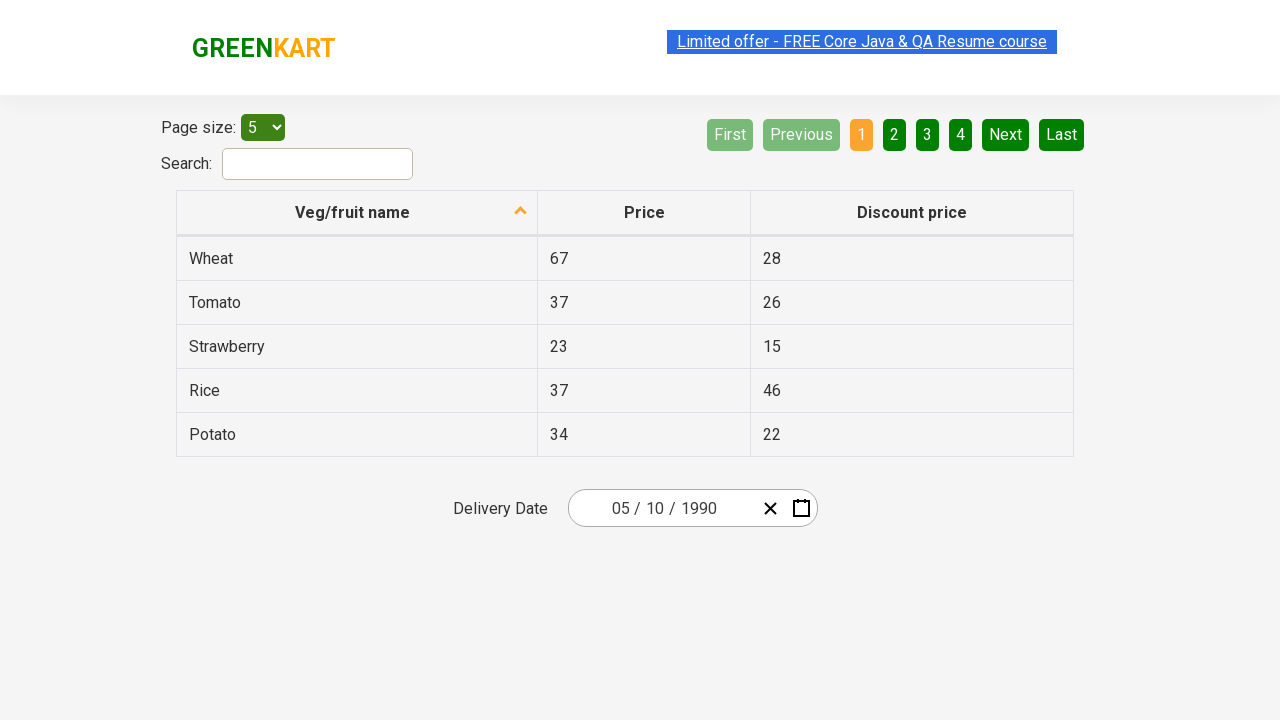

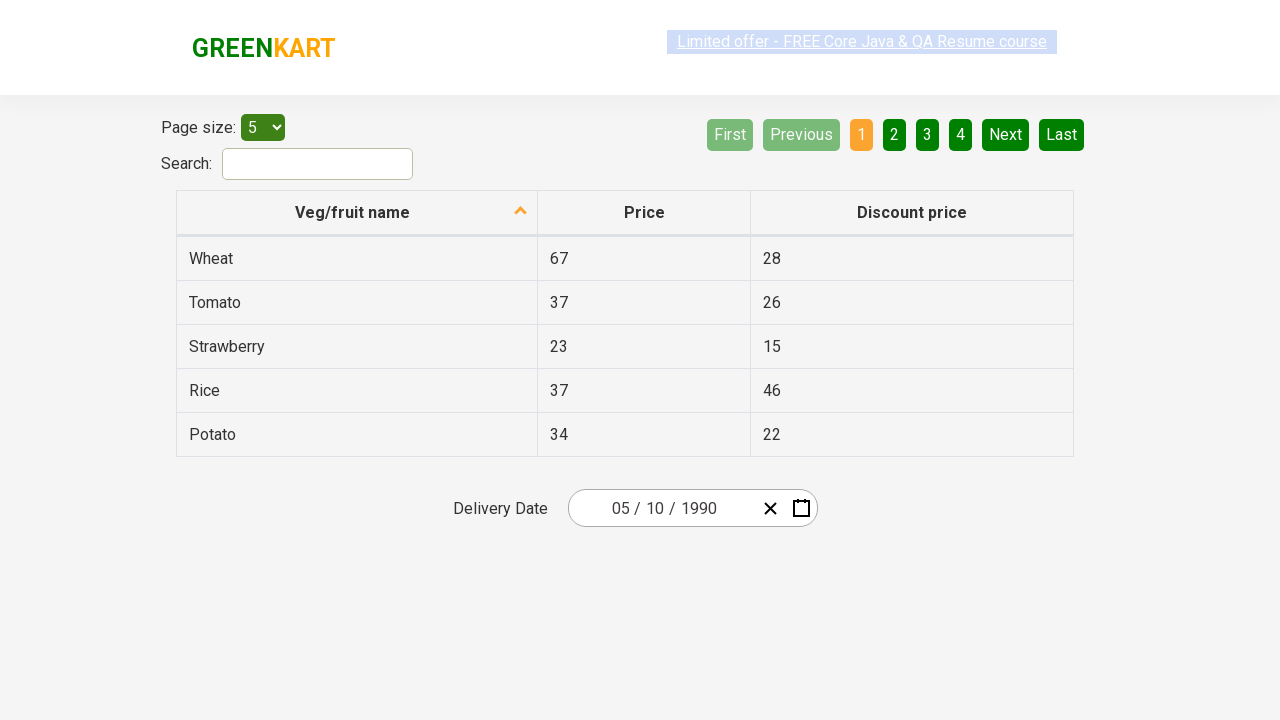